Tests checkbox functionality by ensuring the first checkbox is checked and the second checkbox is unchecked

Starting URL: https://the-internet.herokuapp.com/checkboxes

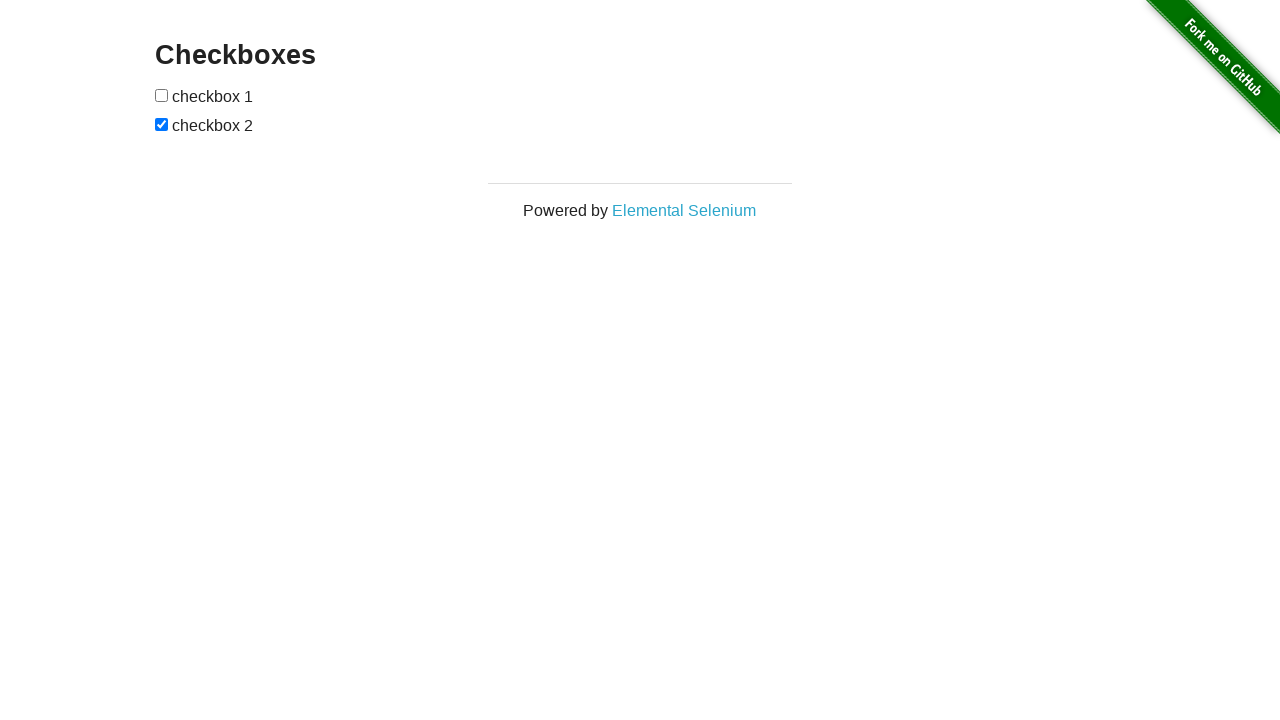

Located first checkbox element
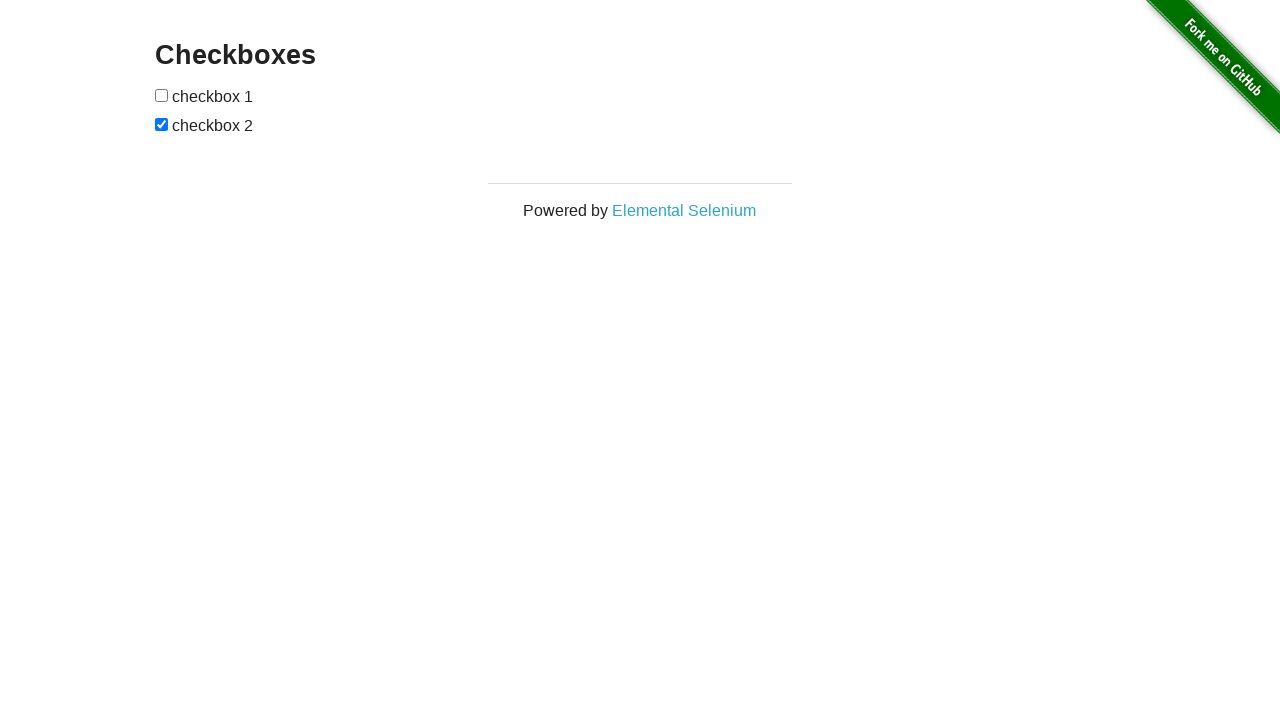

Located second checkbox element
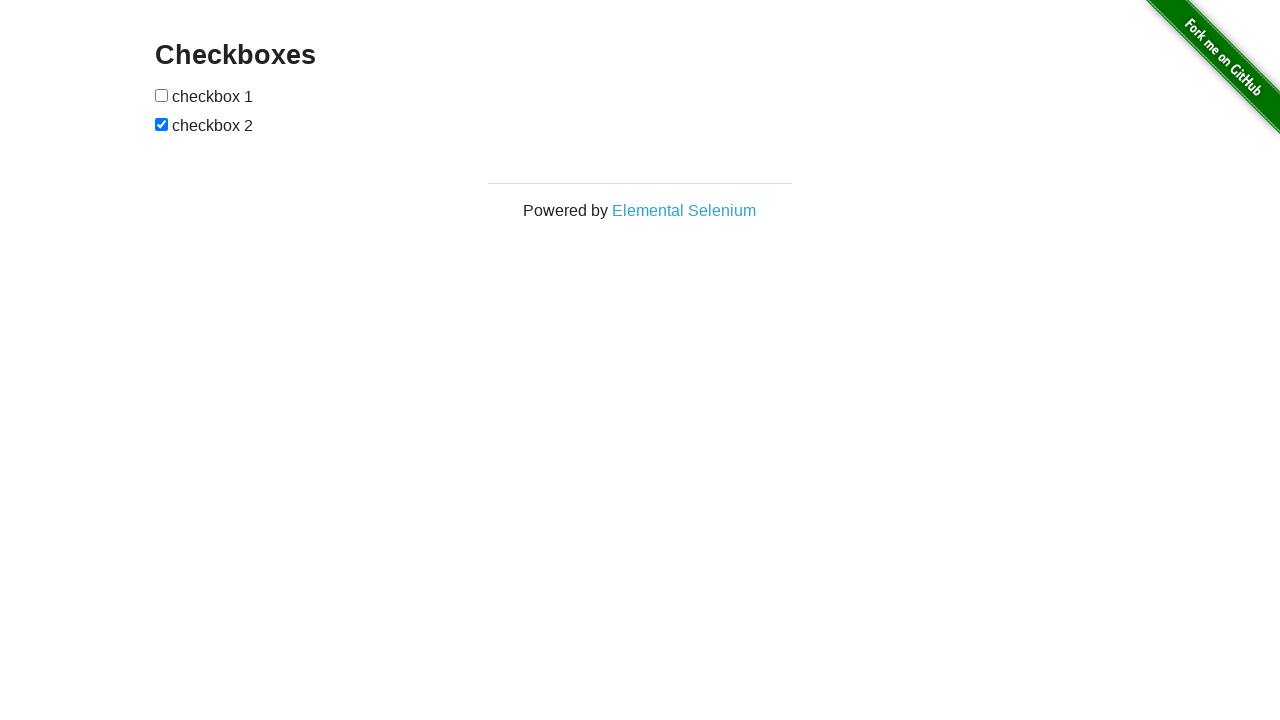

Checked first checkbox status
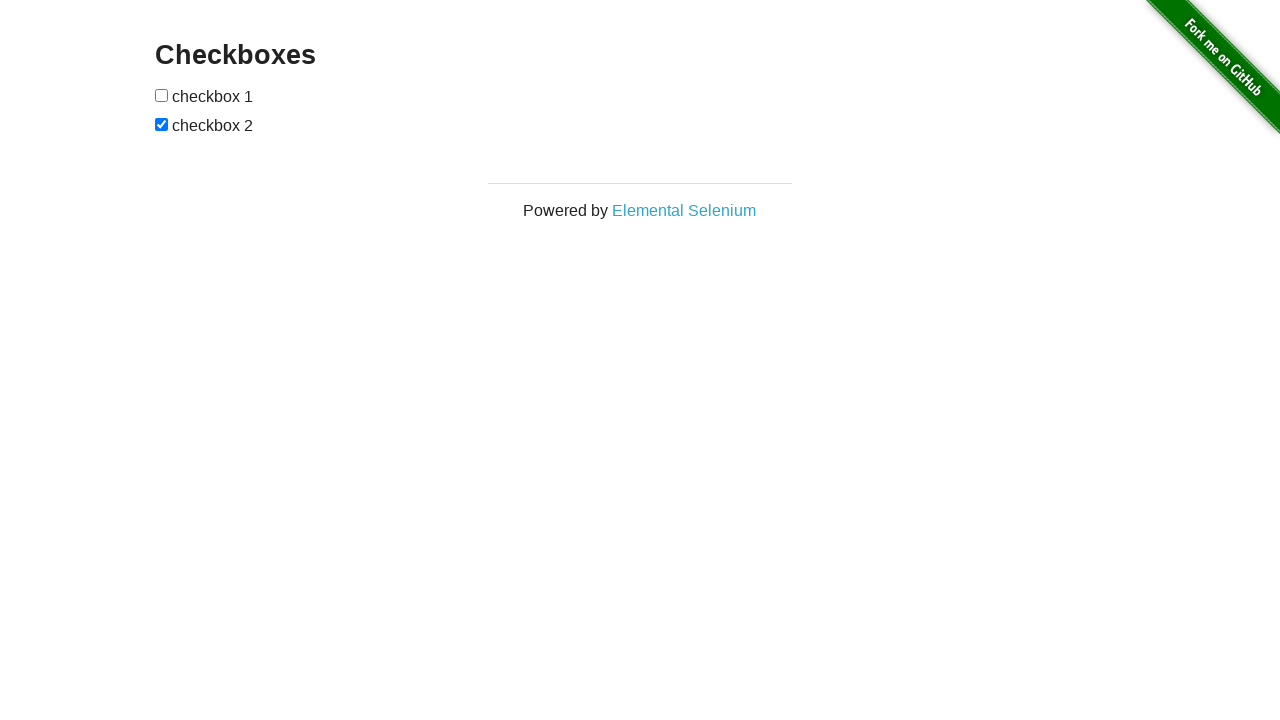

Clicked first checkbox to check it at (162, 95) on (//input[@type='checkbox'])[1]
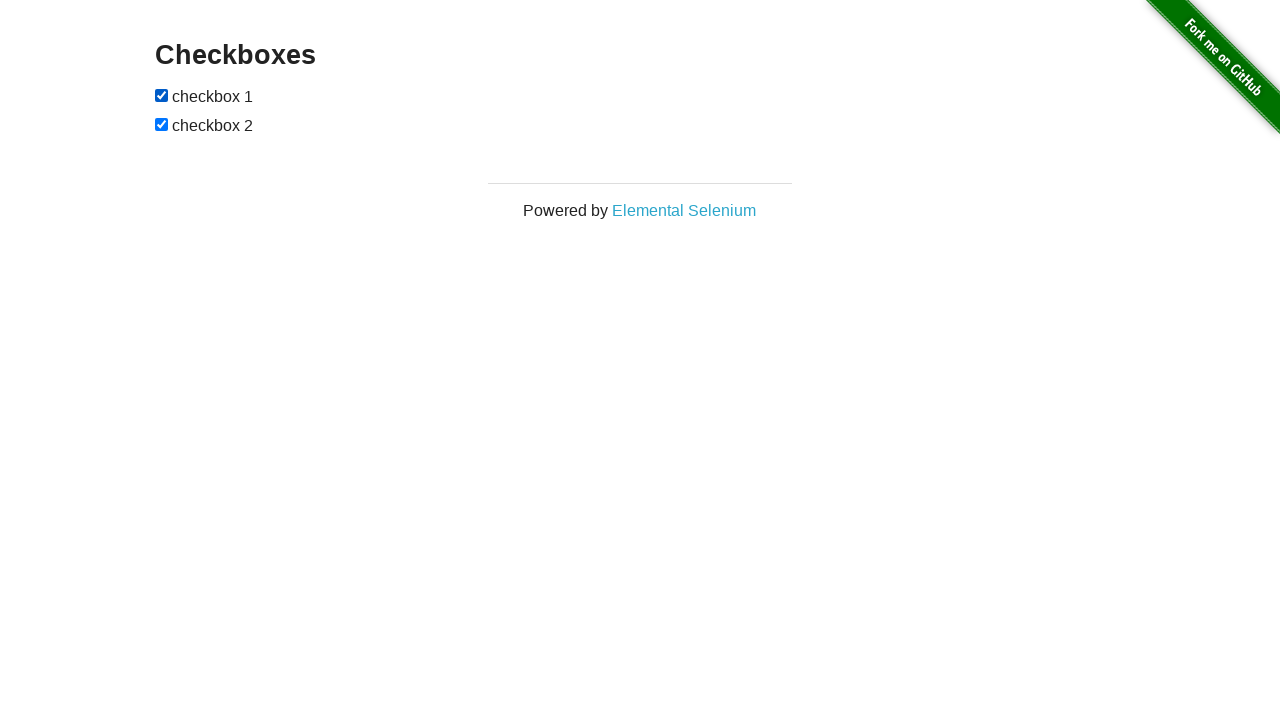

Checked second checkbox status
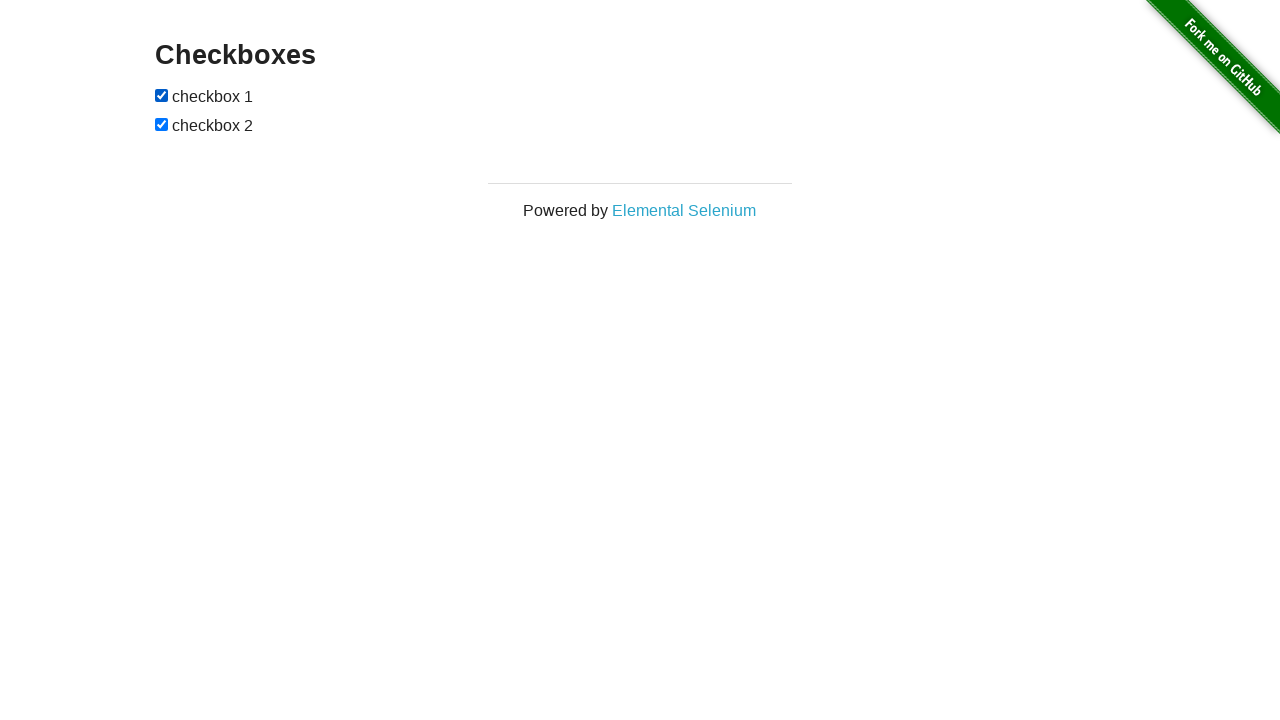

Clicked second checkbox to uncheck it at (162, 124) on (//input[@type='checkbox'])[2]
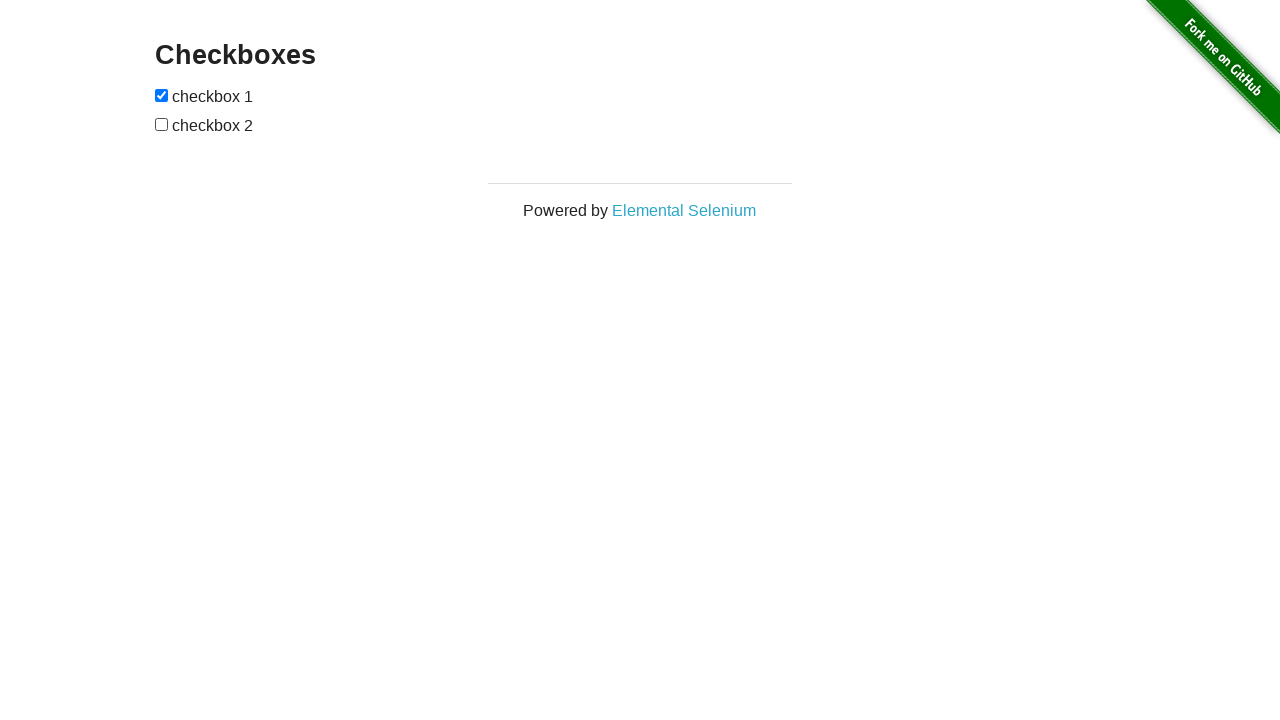

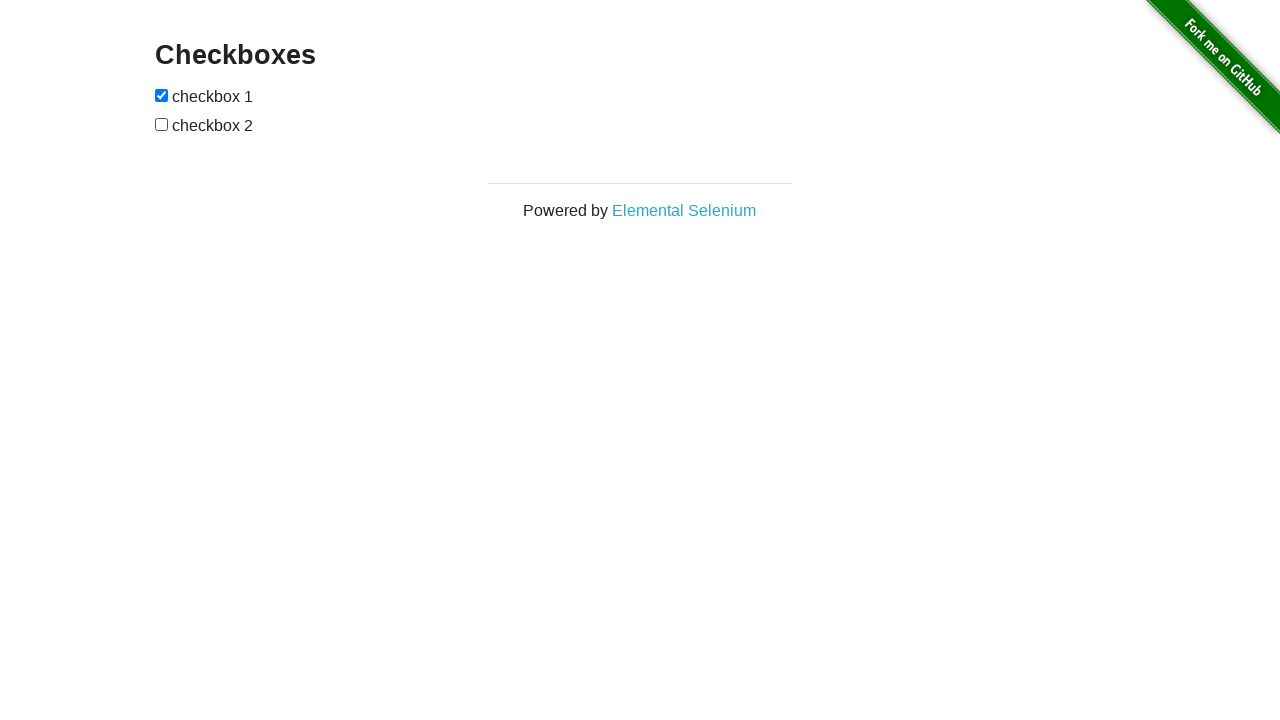